Tests the Add/Remove Elements functionality by clicking the Add Element button, verifying the Delete button appears, clicking Delete, and verifying the page heading is still visible.

Starting URL: https://the-internet.herokuapp.com/add_remove_elements/

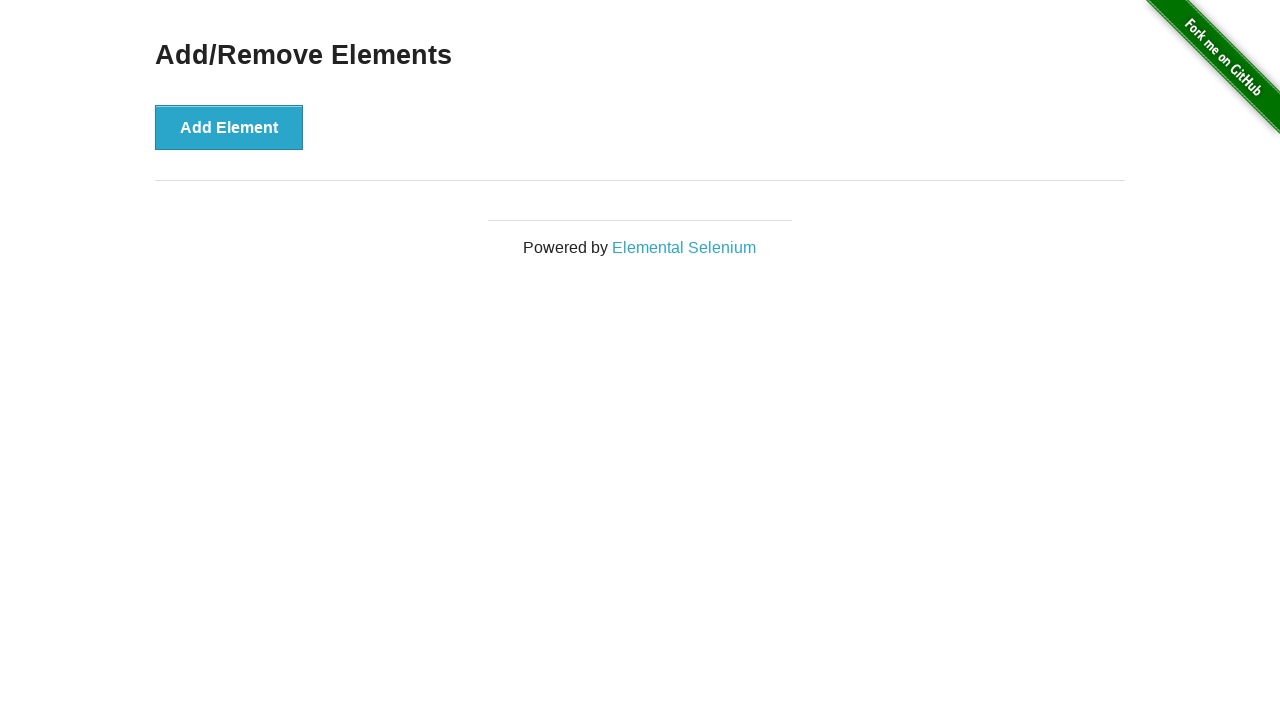

Clicked 'Add Element' button at (229, 127) on xpath=//*[text()='Add Element']
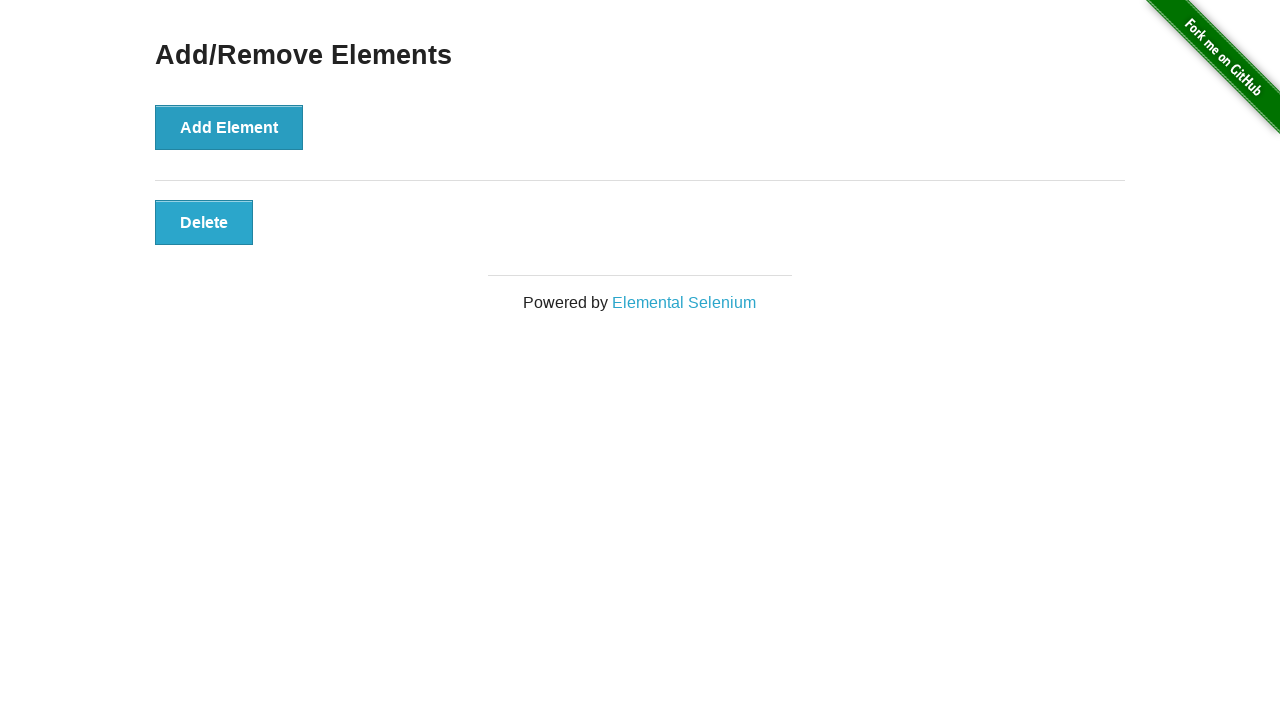

Verified Delete button appeared
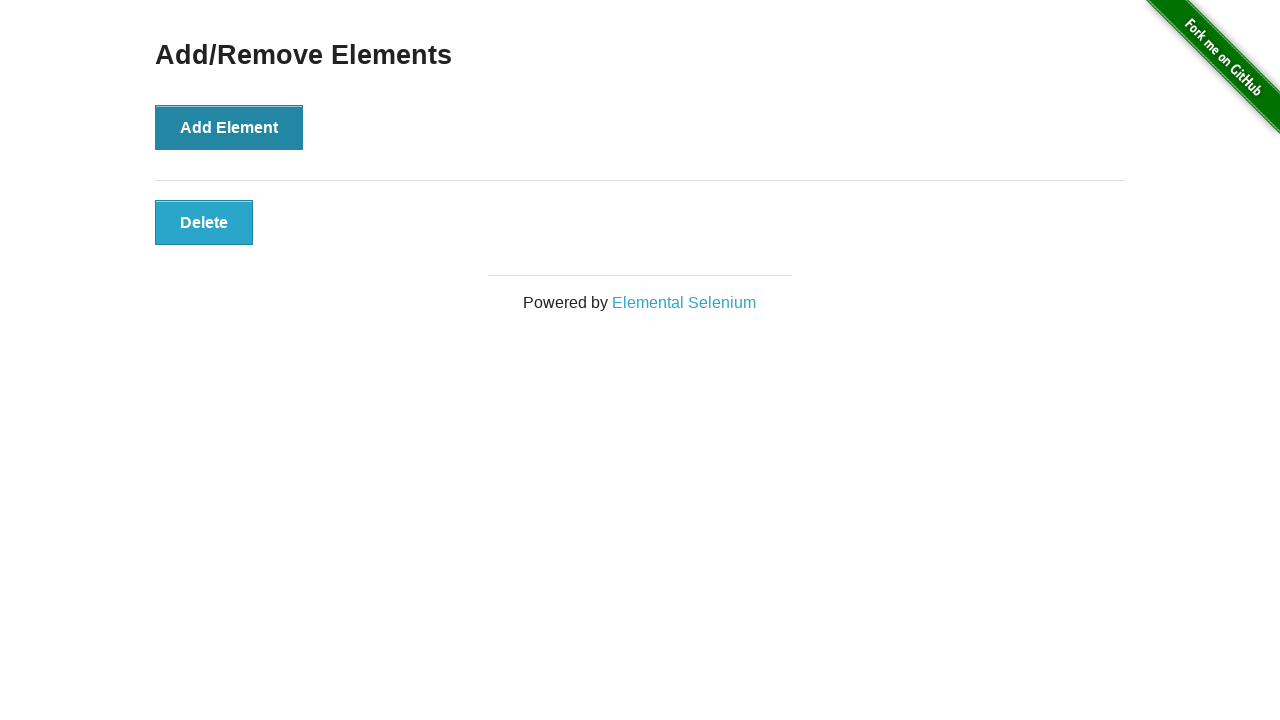

Clicked Delete button at (204, 222) on button.added-manually
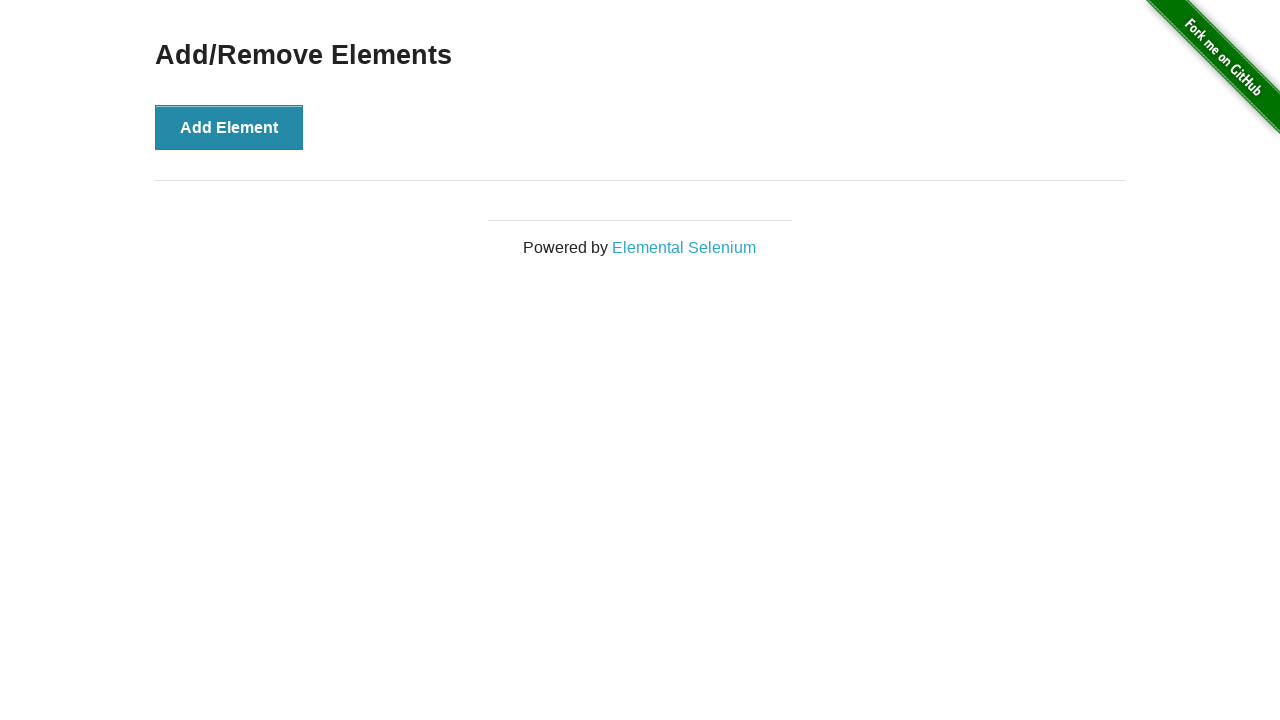

Verified 'Add/Remove Elements' heading is still visible
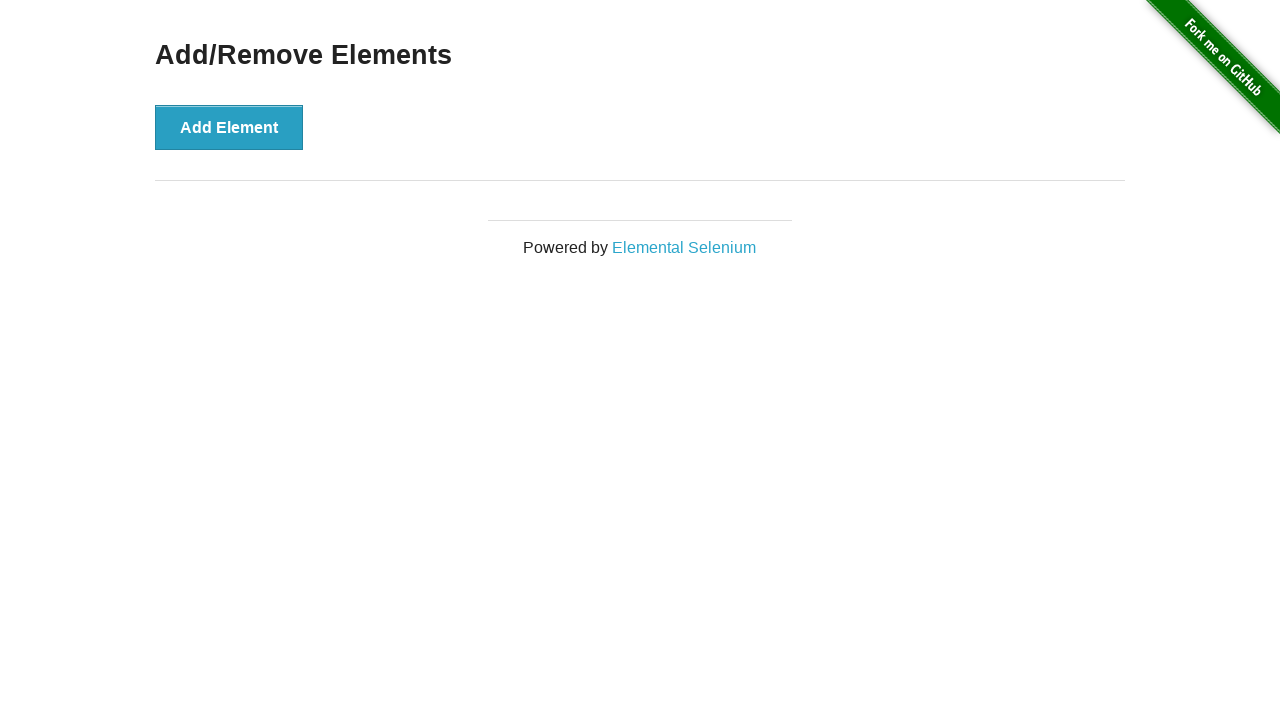

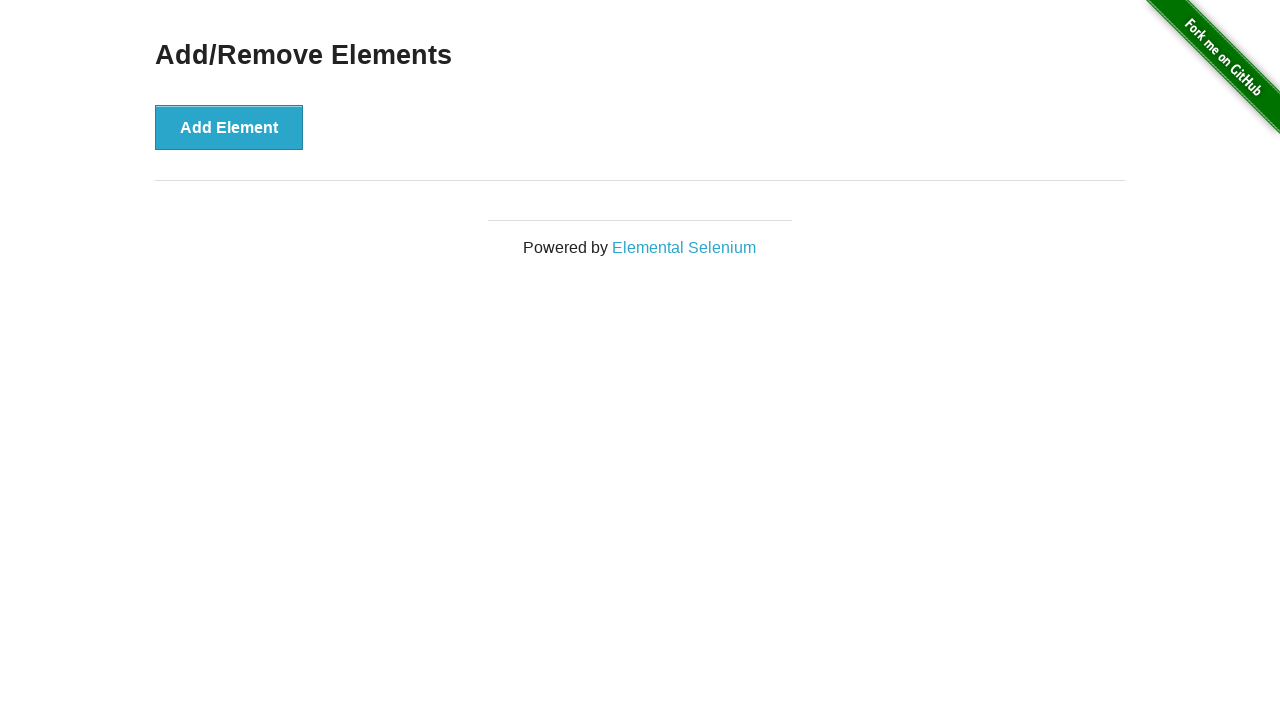